Navigates to a football statistics page, clicks the "All matches" button to display all match data, and verifies the match table loads with data rows.

Starting URL: https://www.adamchoi.co.uk/overs/detailed

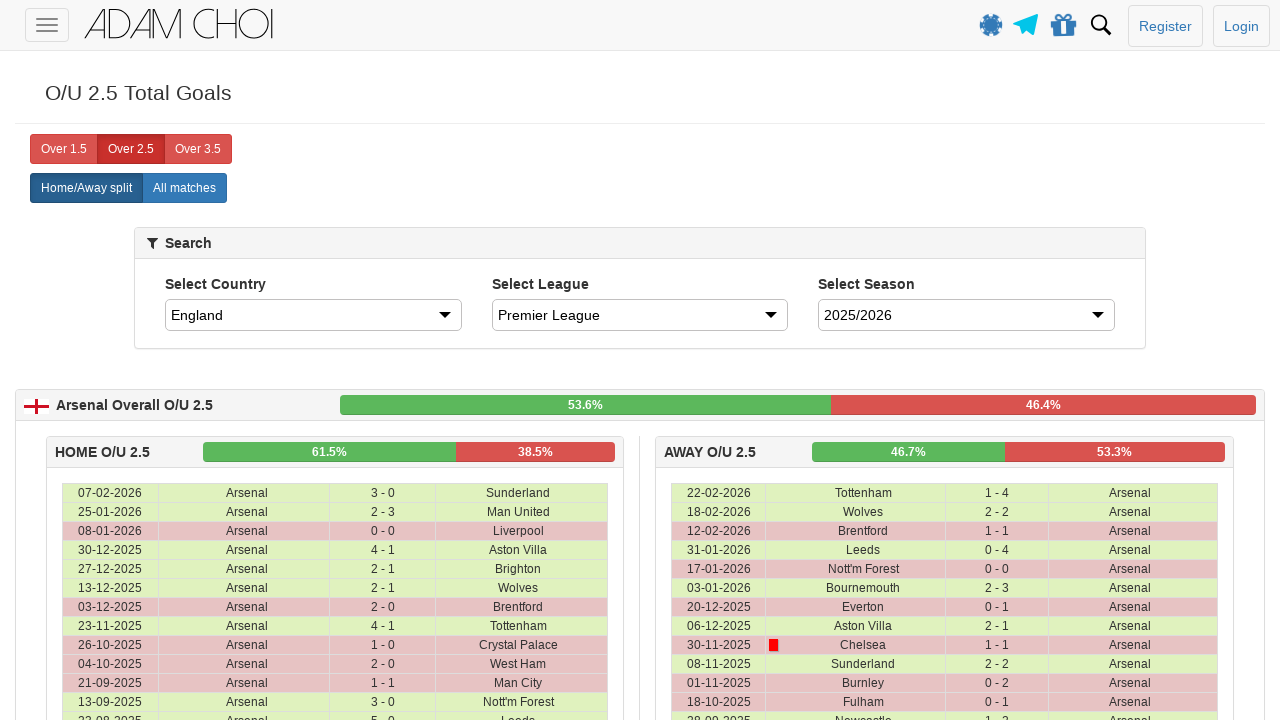

Navigated to football statistics page
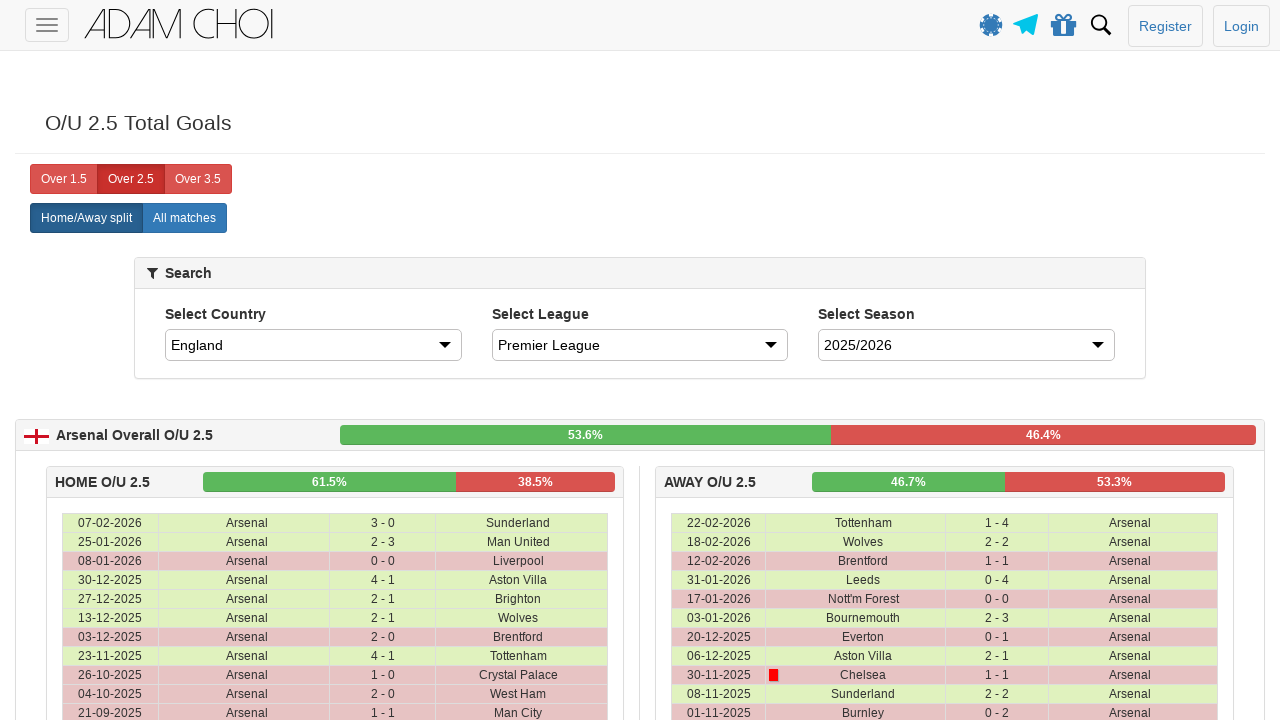

Clicked 'All matches' button to display all match data at (184, 218) on label[analytics-event='All matches']
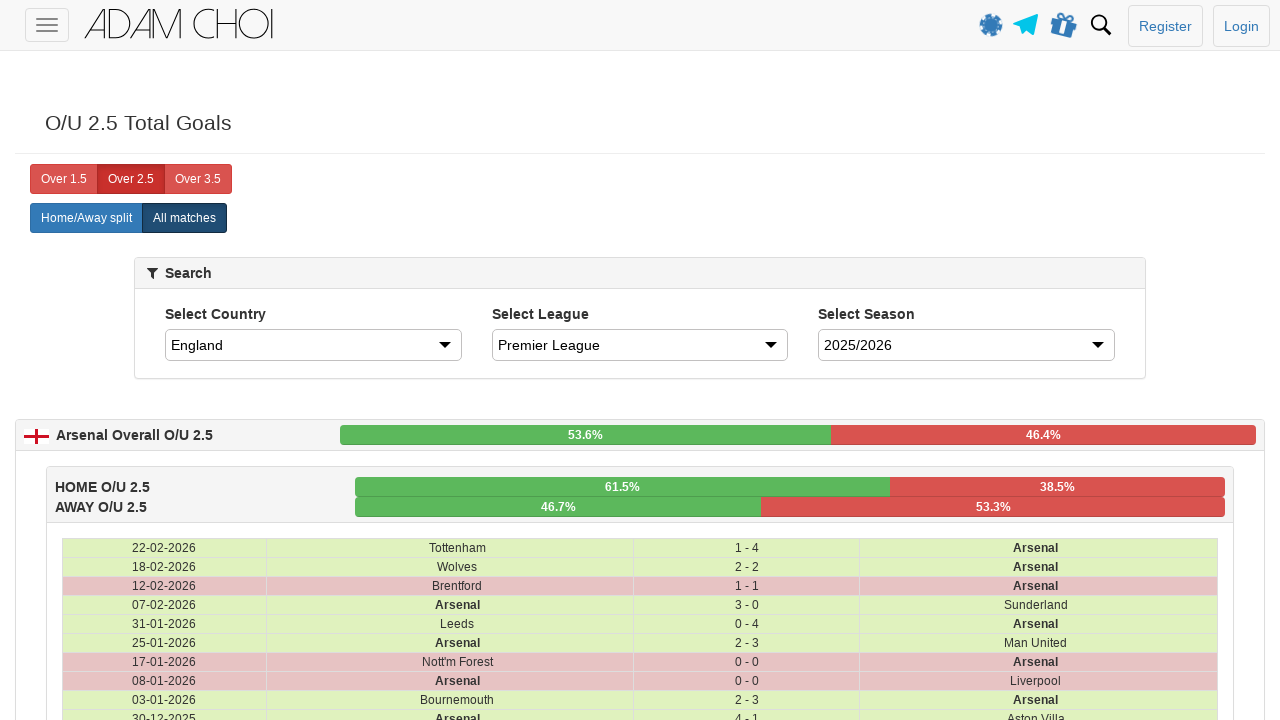

Match table rows loaded
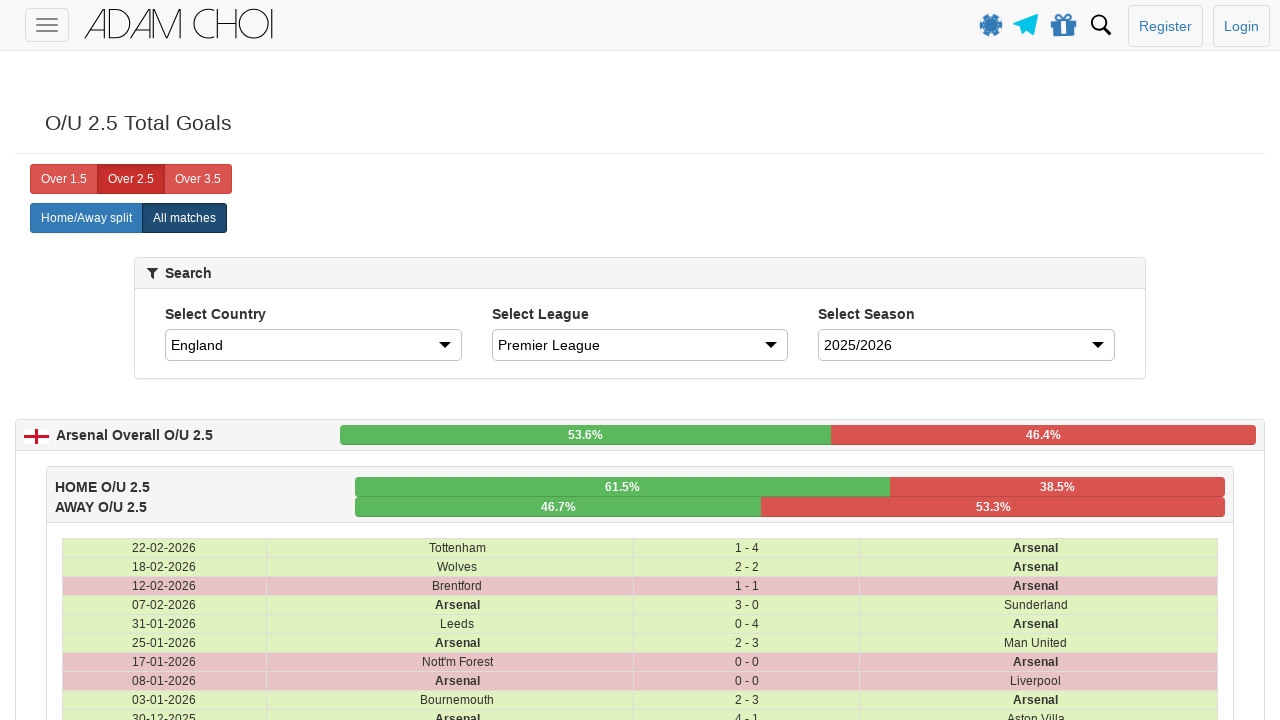

Match table data cells verified and loaded
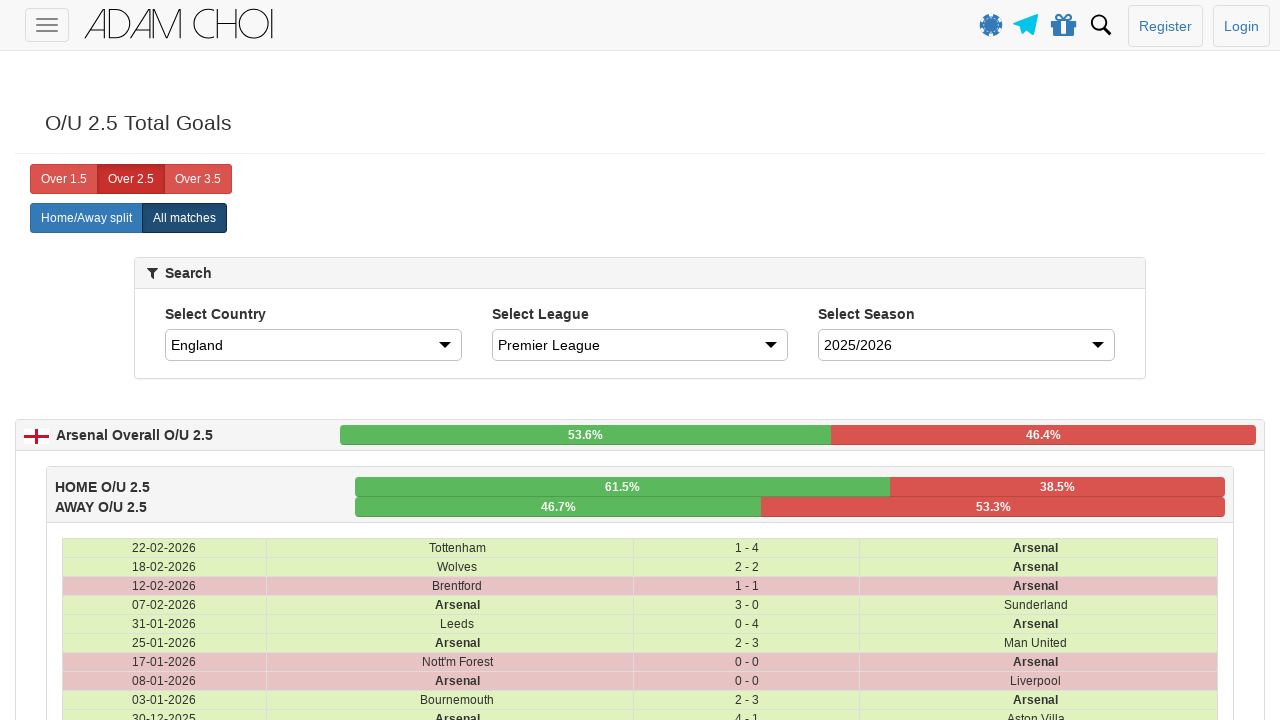

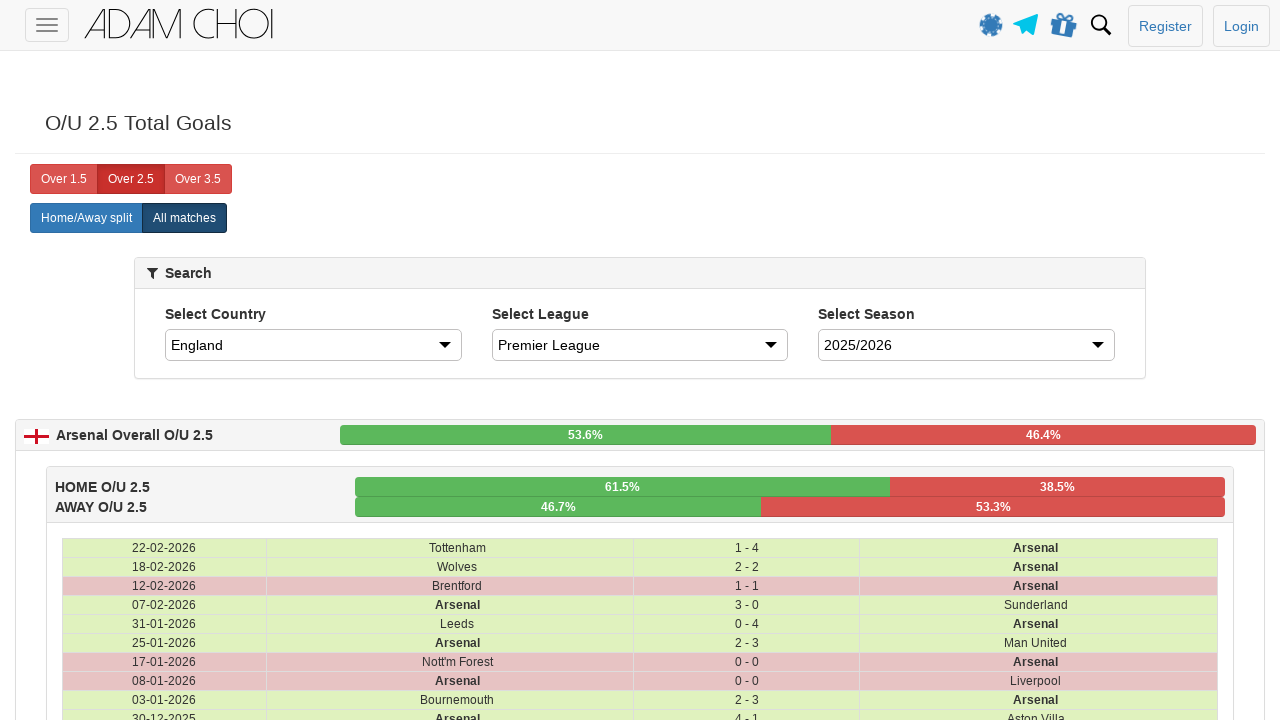